Navigates to the Evinced demo site landing page and then to a search results page with specific query parameters for a Tiny House rental in Canada.

Starting URL: https://demo.evinced.com

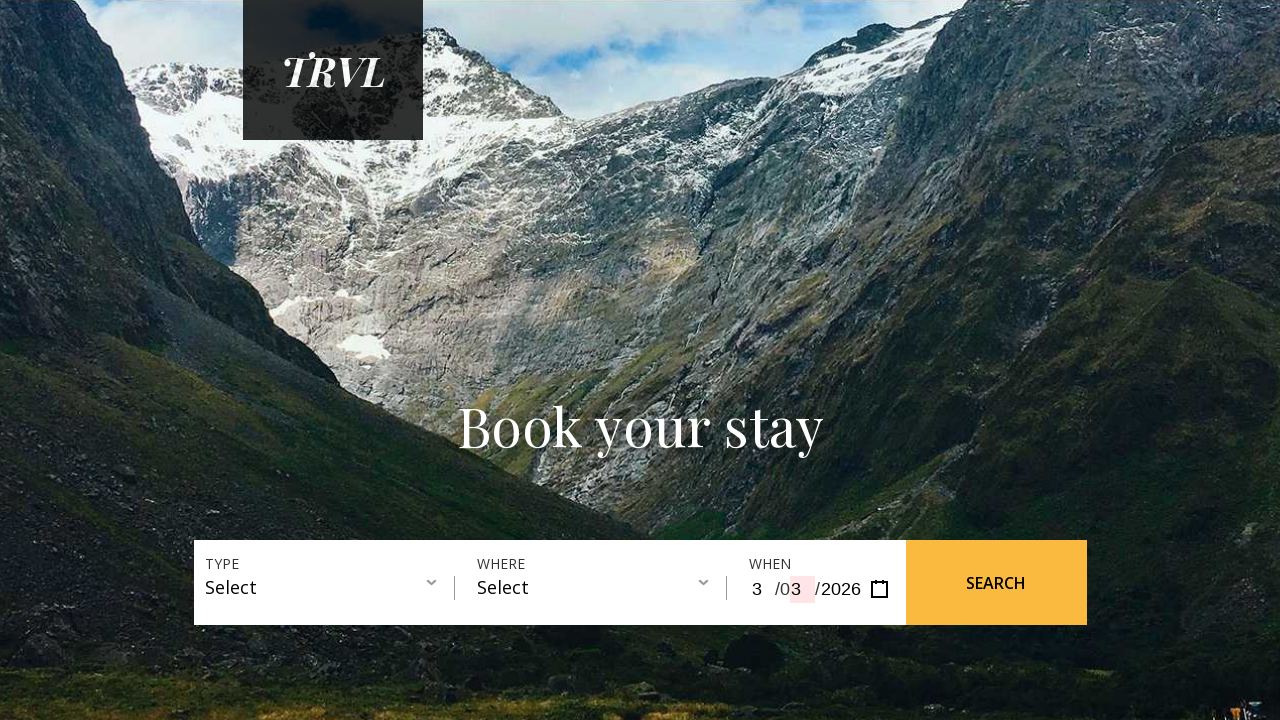

Landing page loaded (domcontentloaded state)
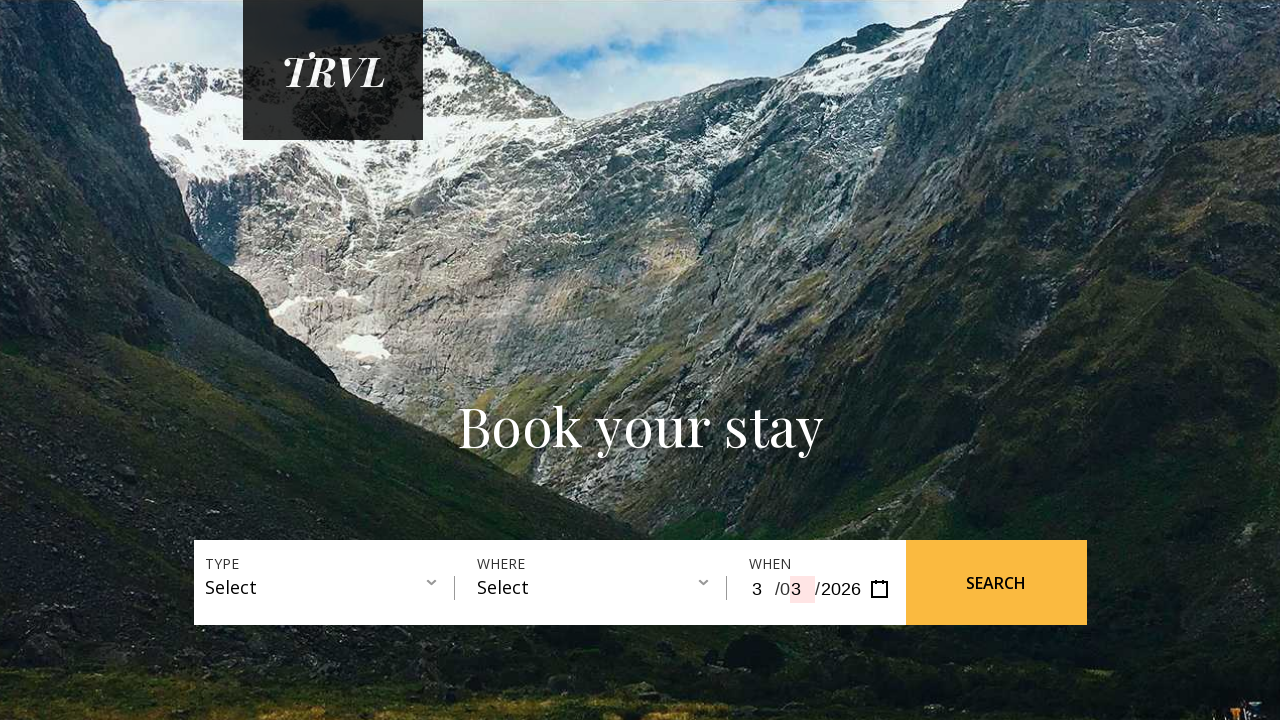

Navigated to search results page for Tiny House rental in Canada
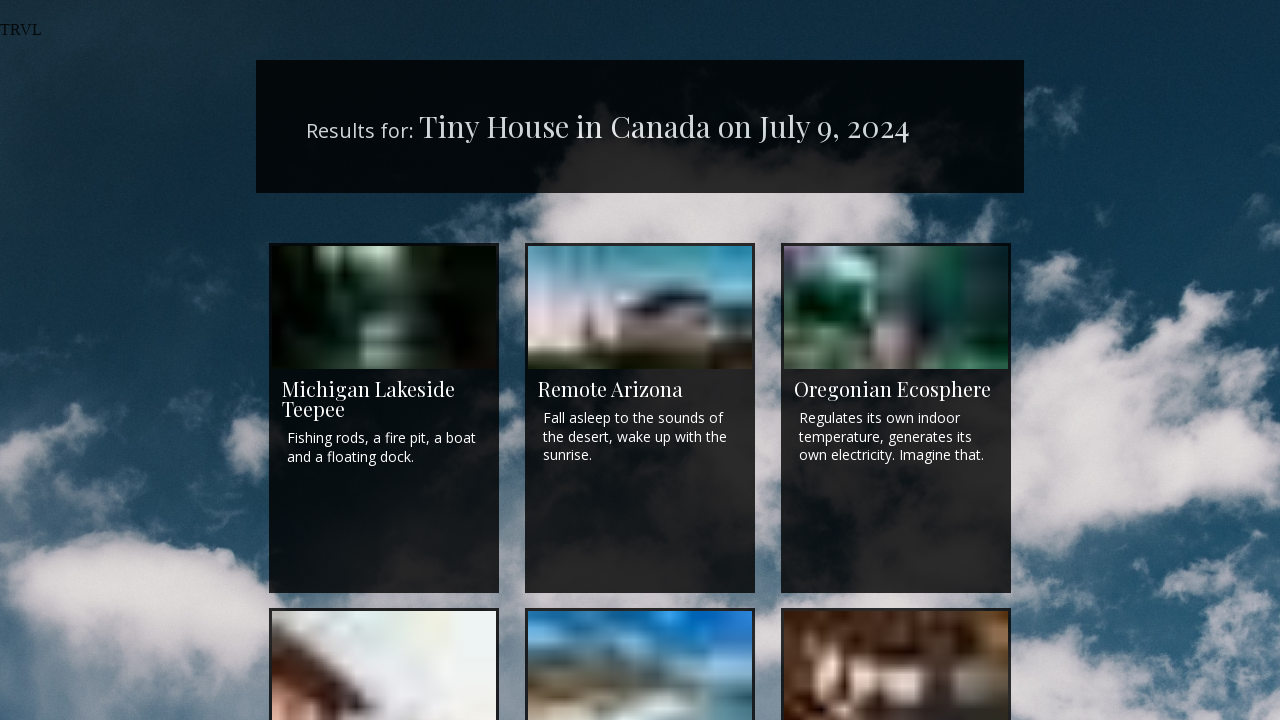

Search results page loaded (domcontentloaded state)
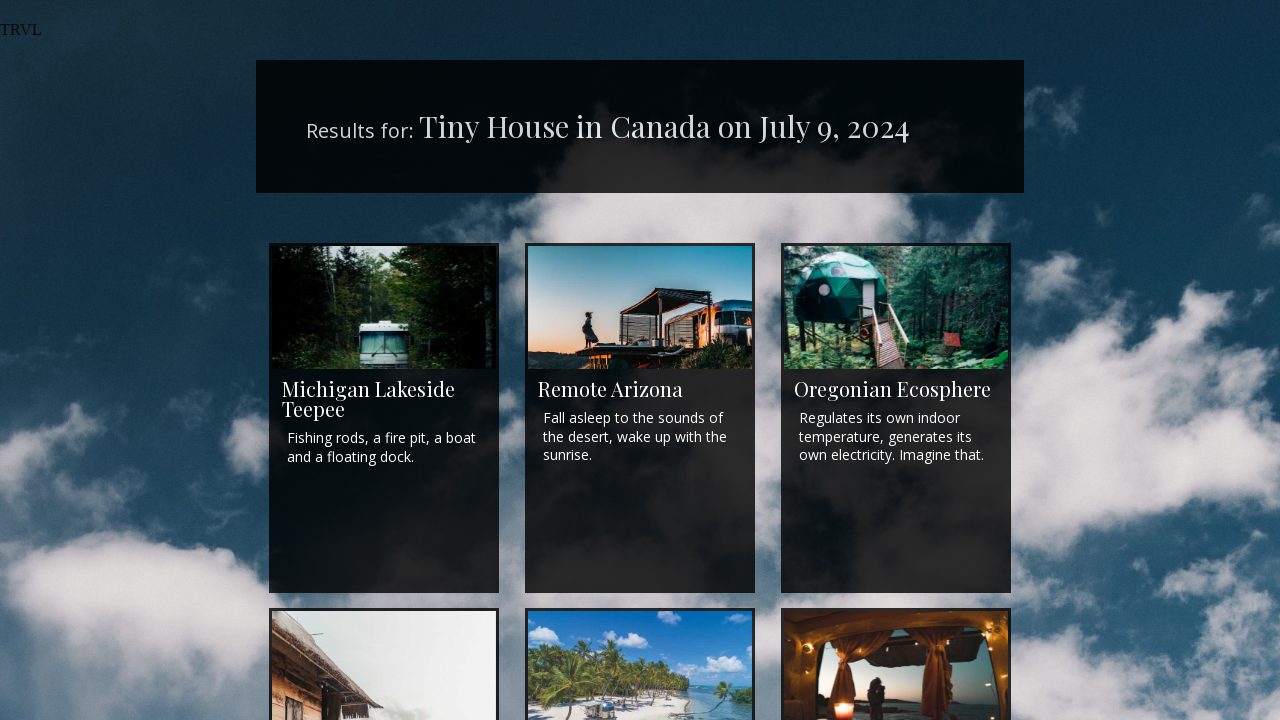

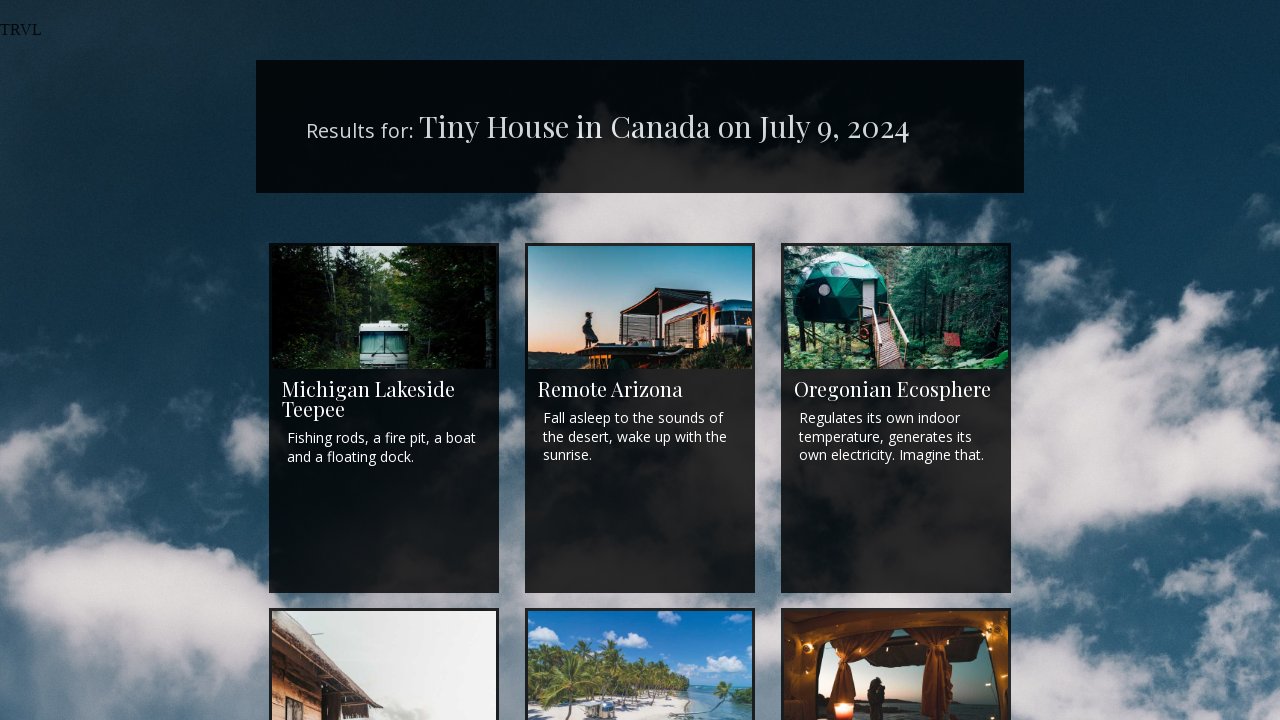